Tests browser back and forward navigation between two product pages

Starting URL: https://selenium.jacobparr.com/products/spree-bag

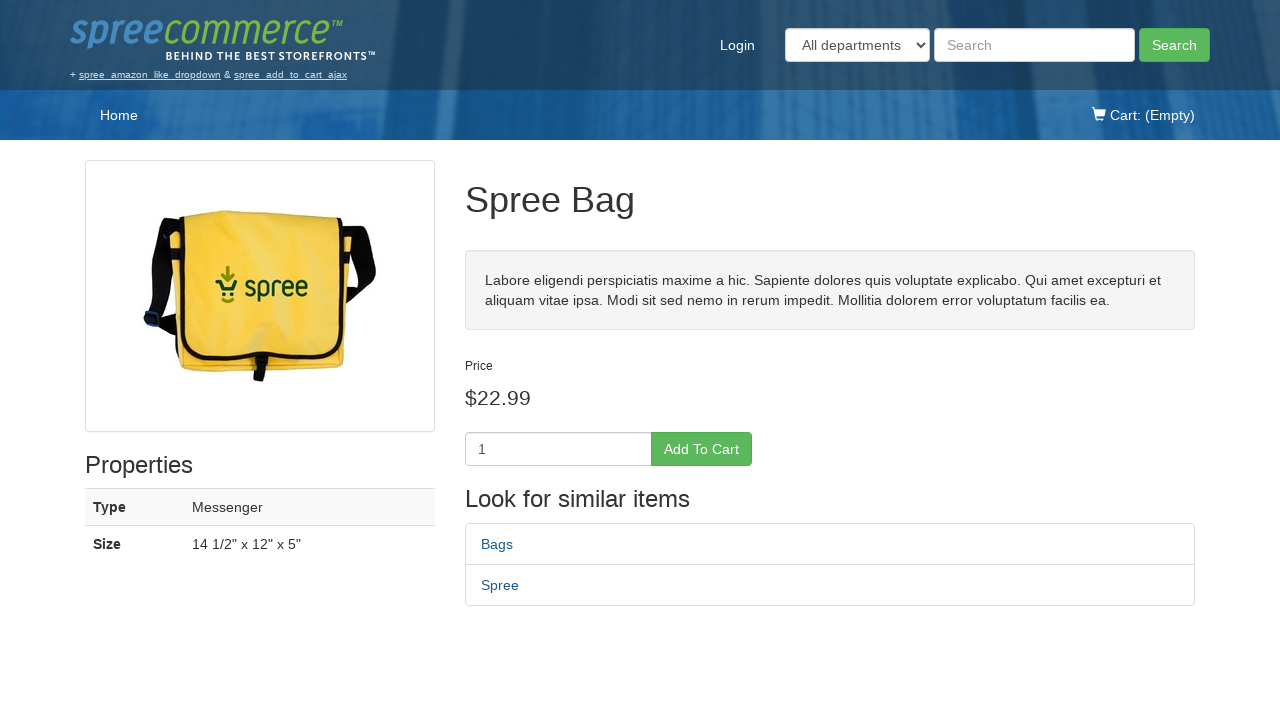

Initial page loaded (domcontentloaded state)
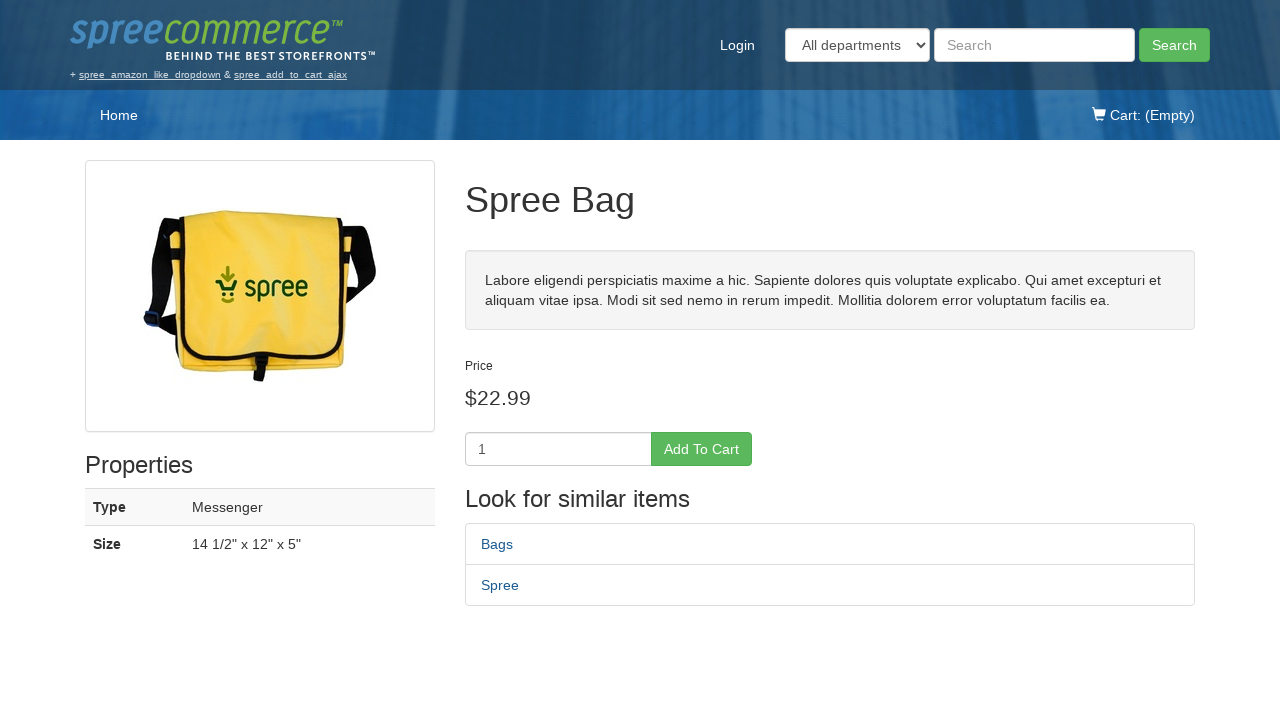

Verified initial page title is 'Spree Bag - Spree Demo Site'
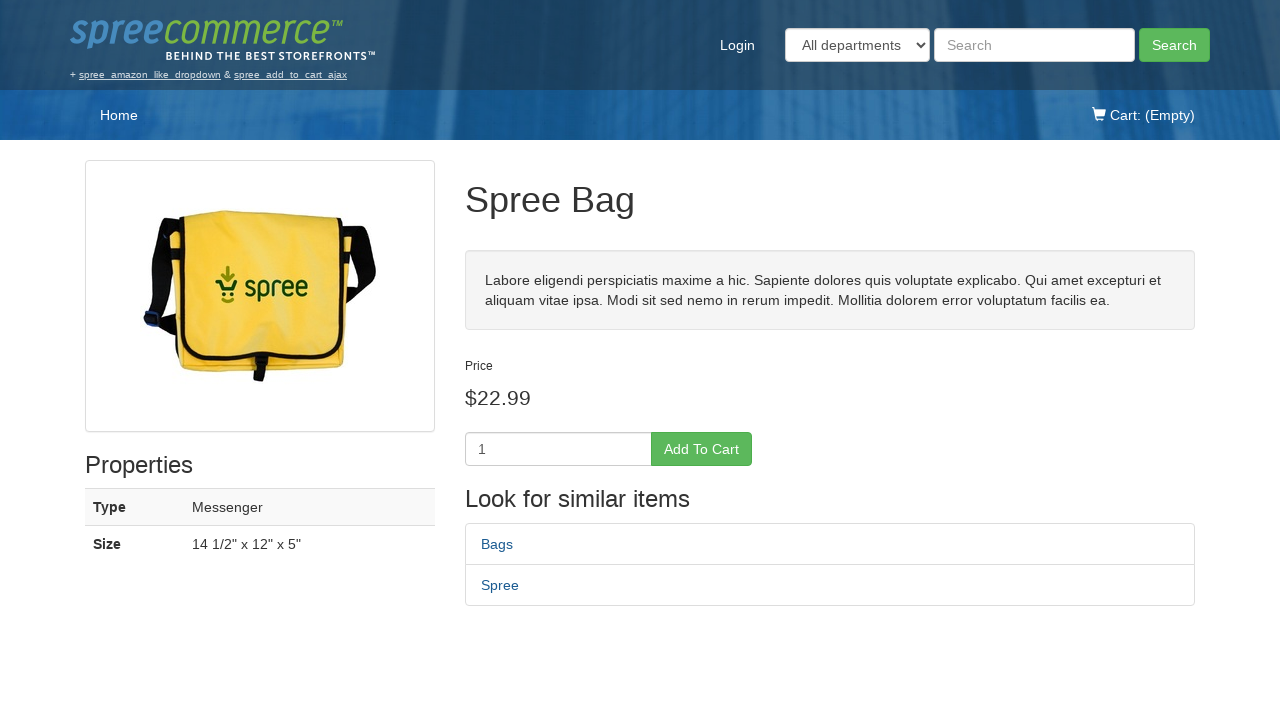

Navigated to Spree Tote product page
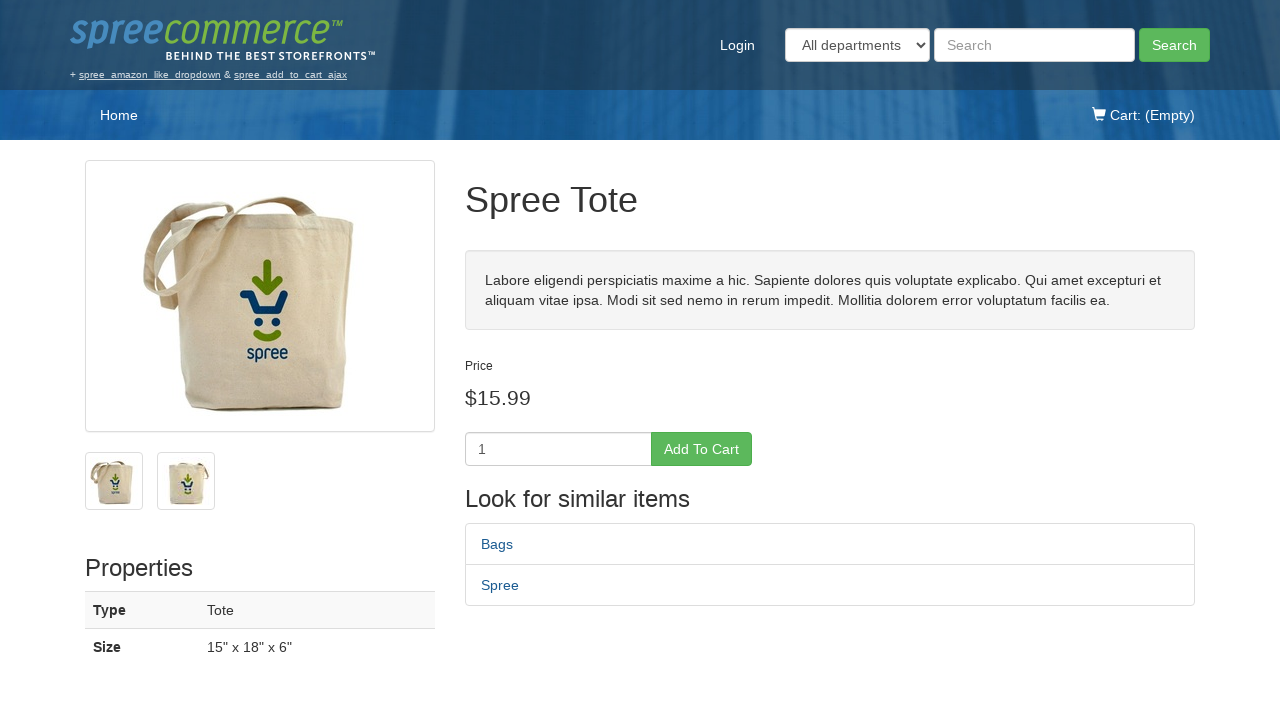

Spree Tote page loaded (domcontentloaded state)
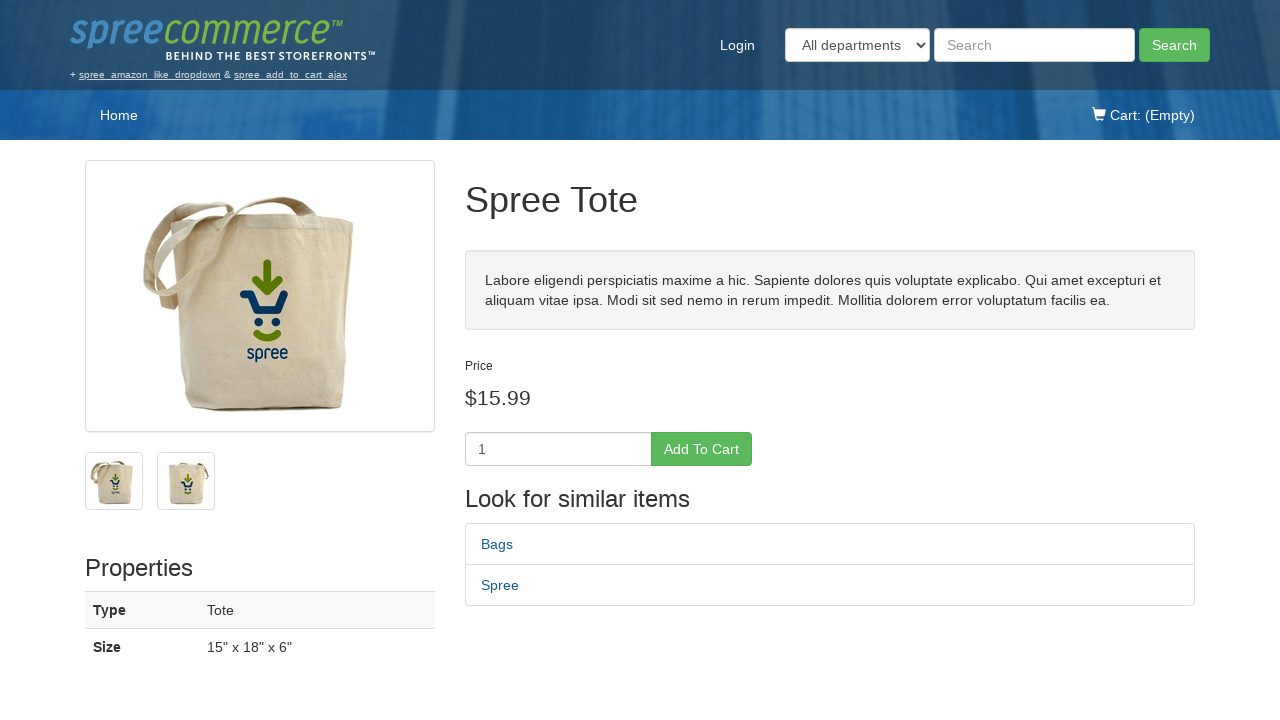

Verified page title is 'Spree Tote - Spree Demo Site'
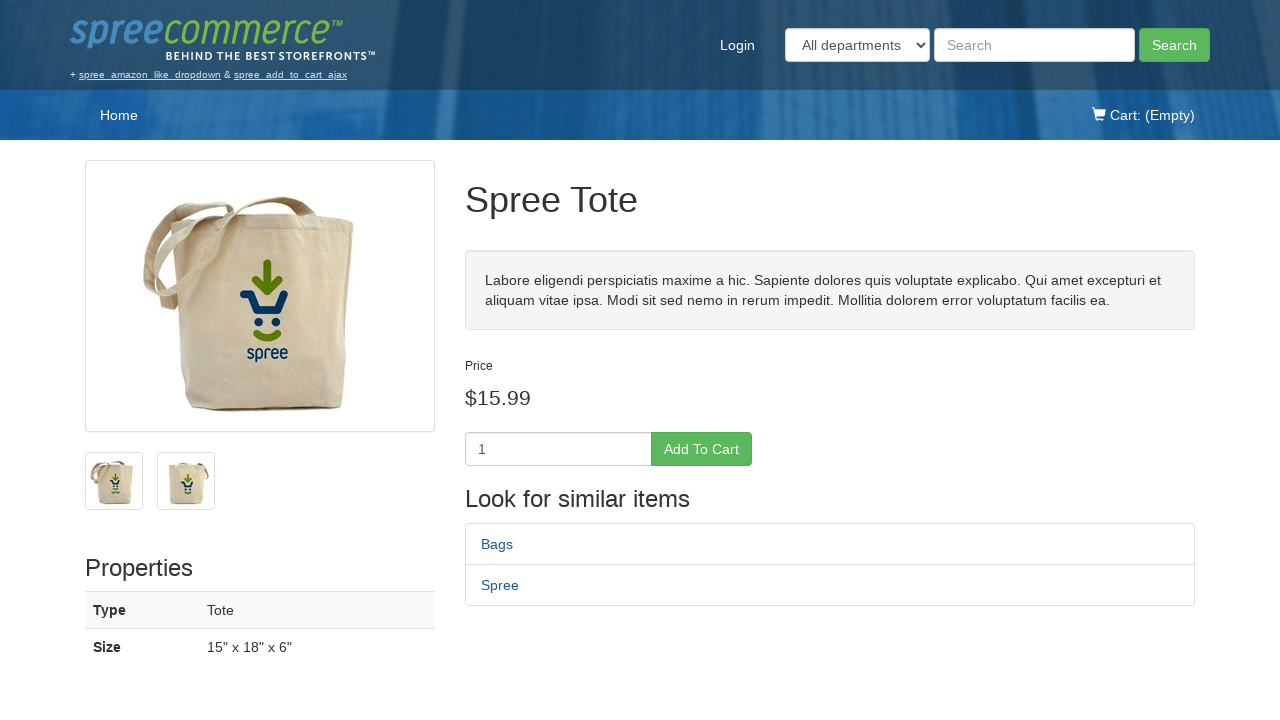

Navigated back to Spree Bag product page
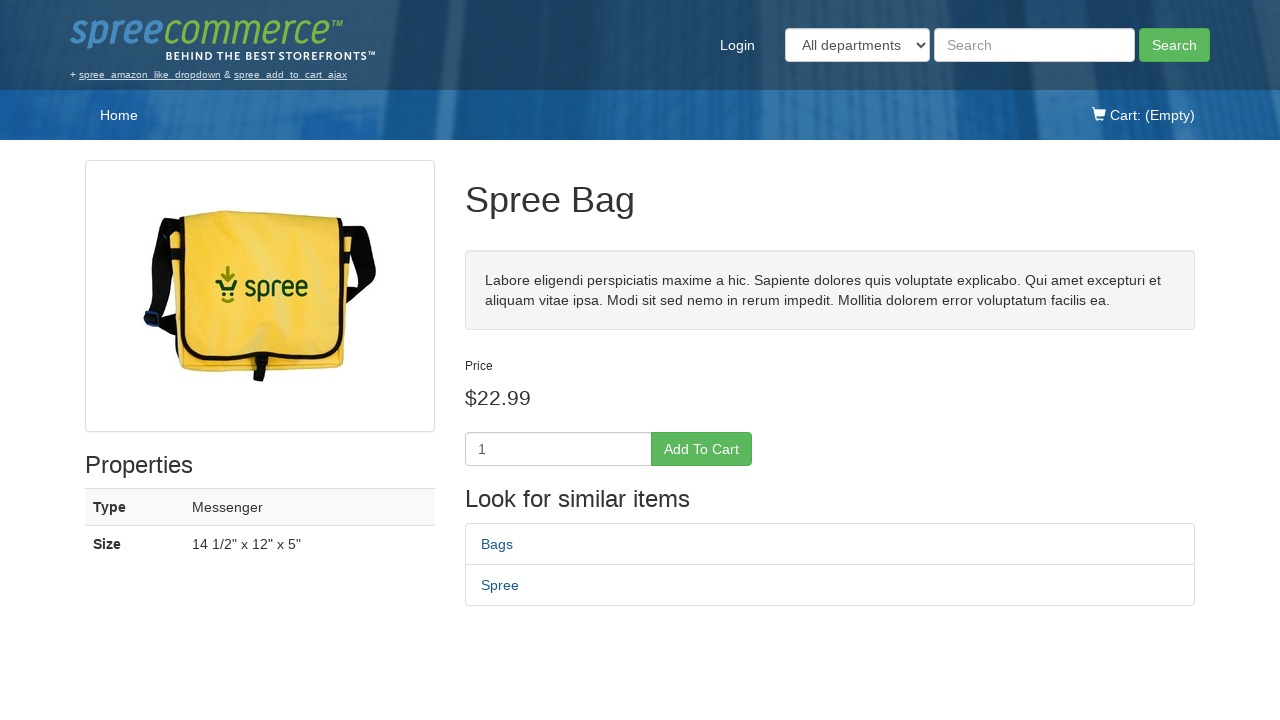

Spree Bag page loaded after back navigation (domcontentloaded state)
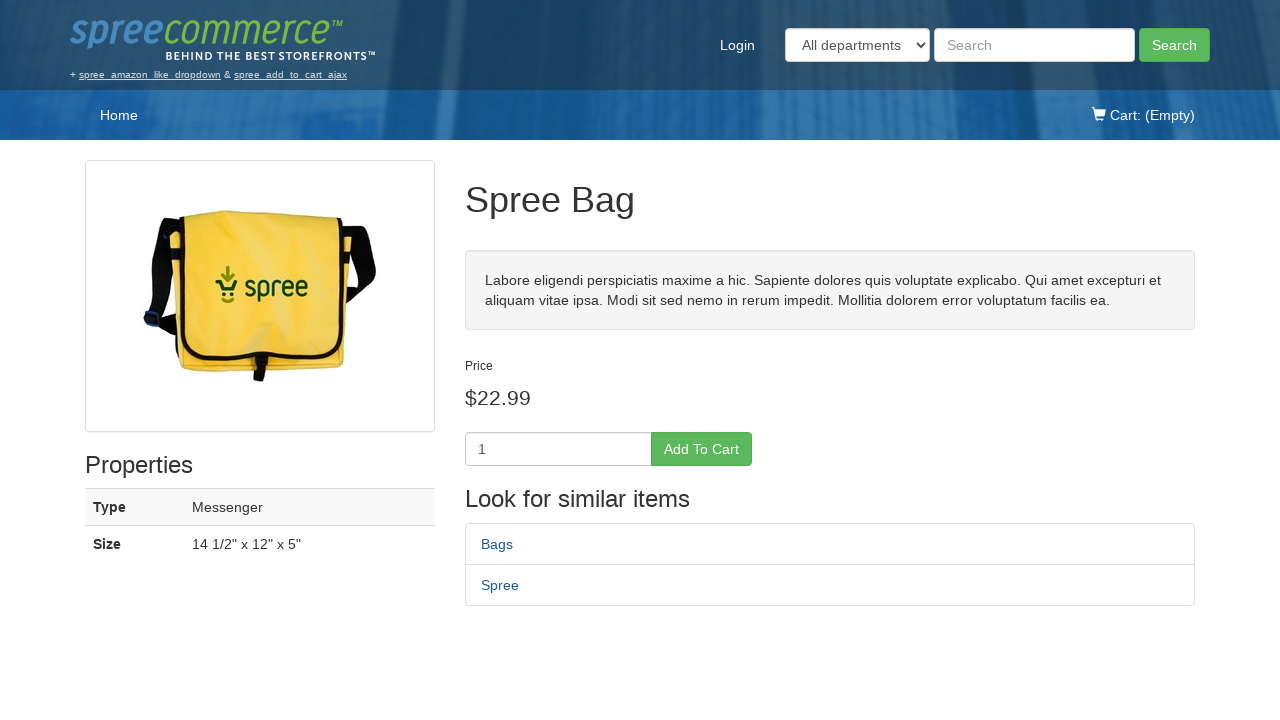

Verified page title is 'Spree Bag - Spree Demo Site' after back navigation
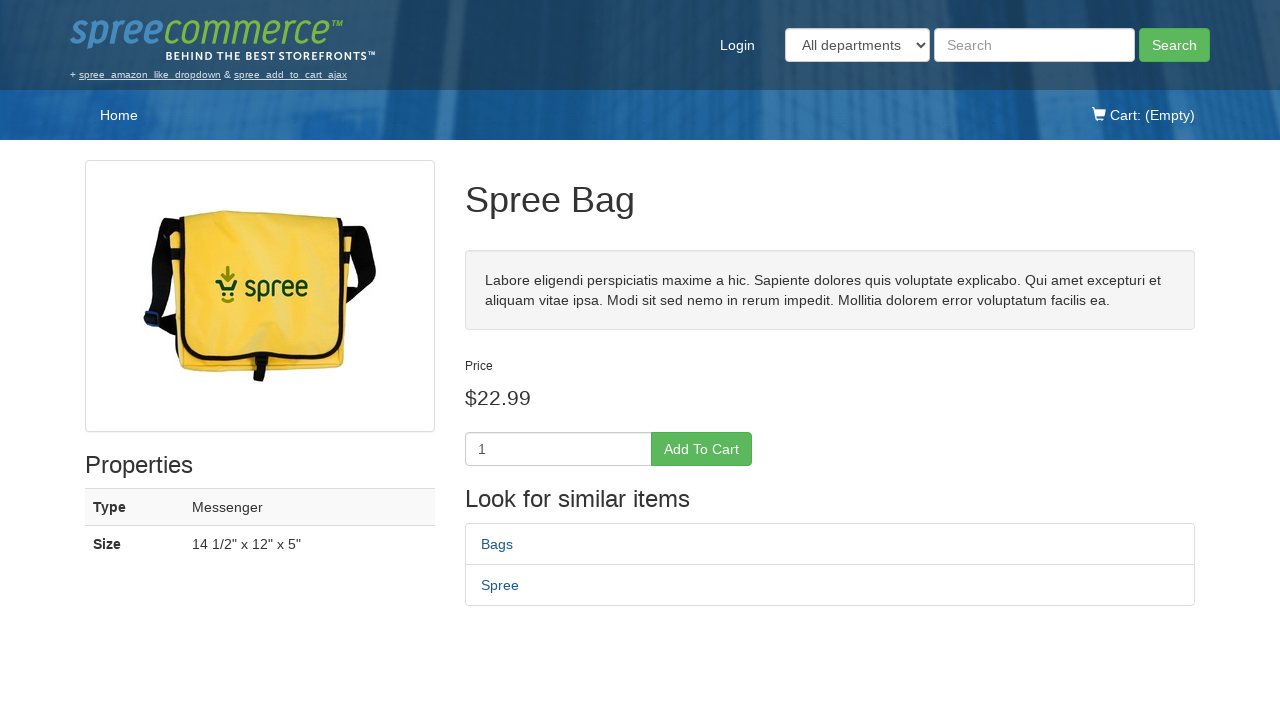

Navigated forward to Spree Tote product page
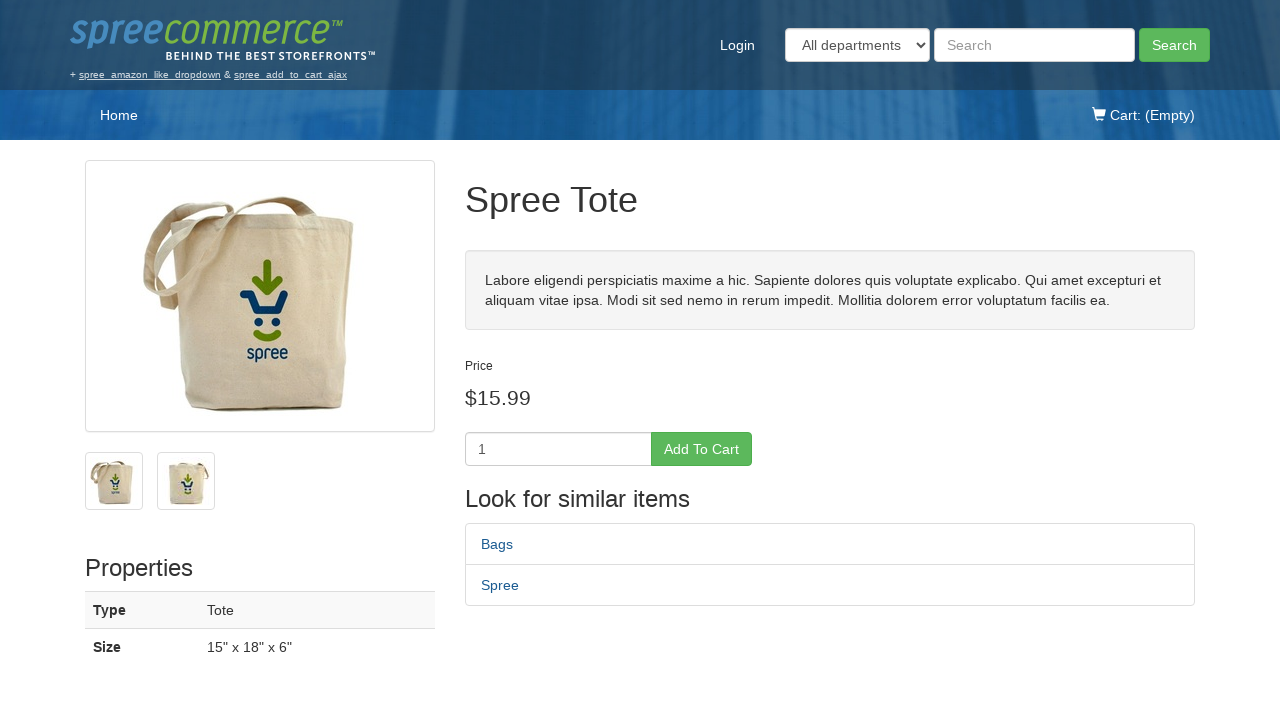

Spree Tote page loaded after forward navigation (domcontentloaded state)
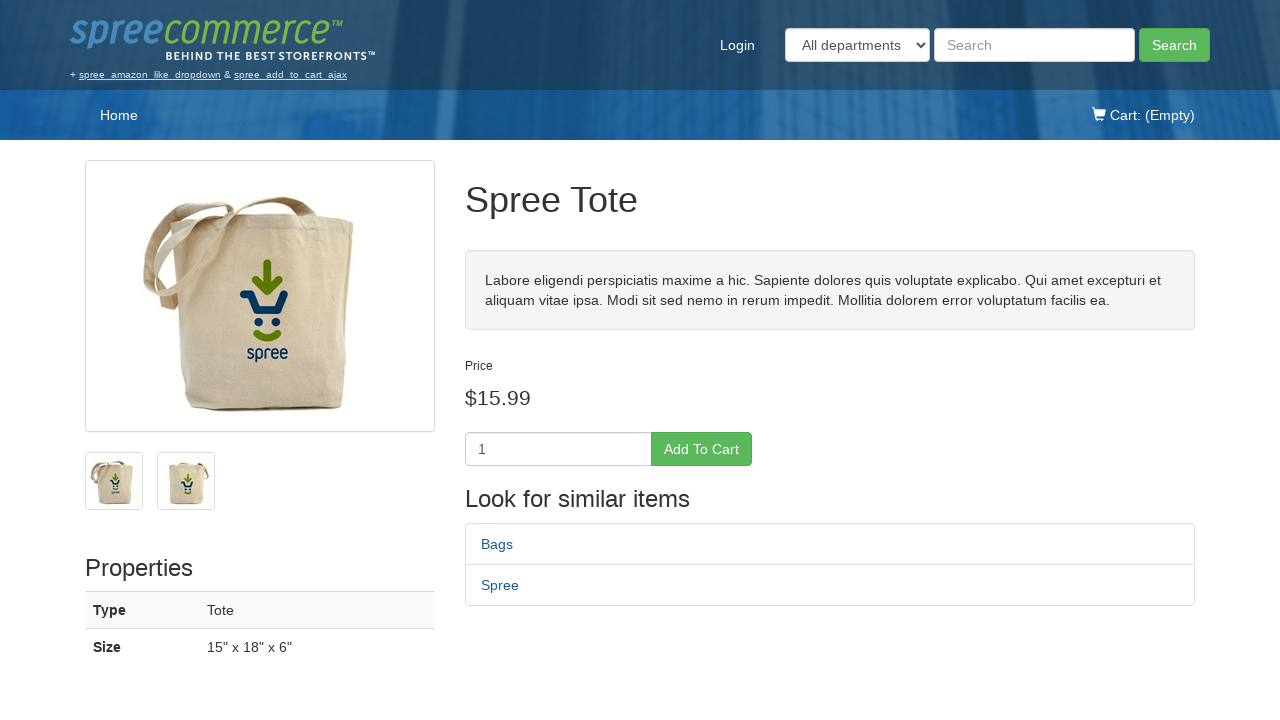

Verified page title is 'Spree Tote - Spree Demo Site' after forward navigation
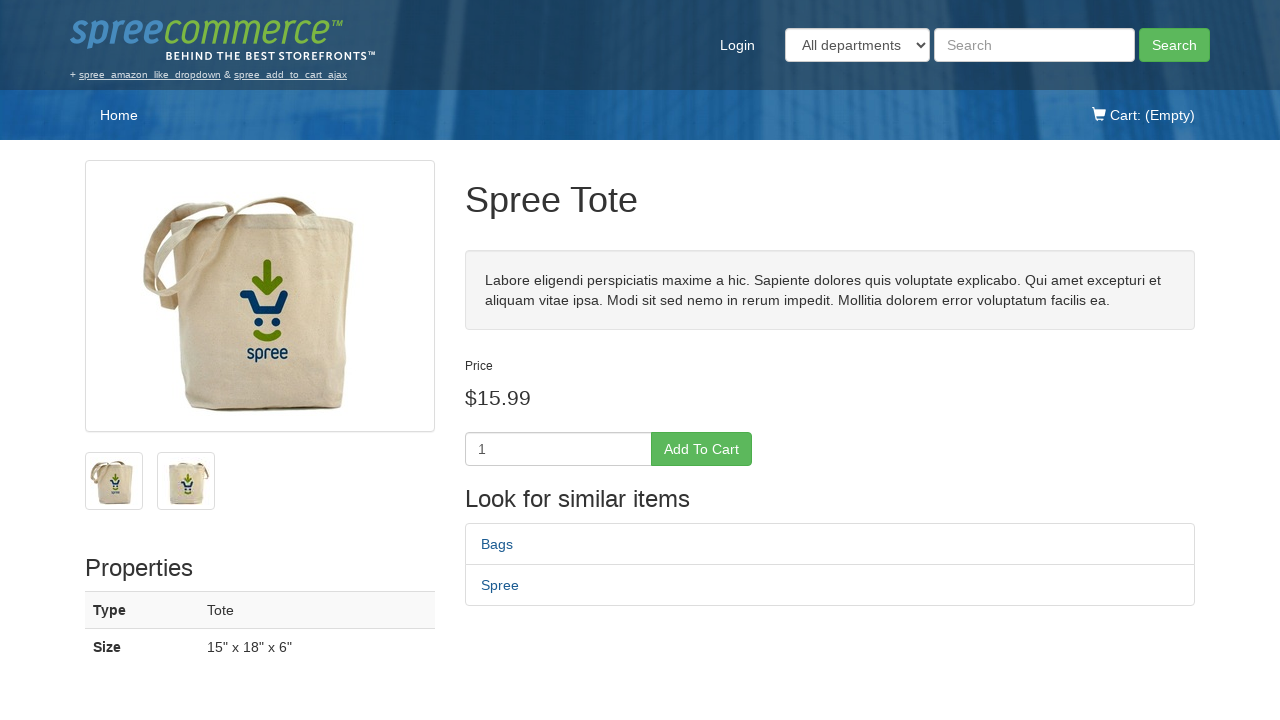

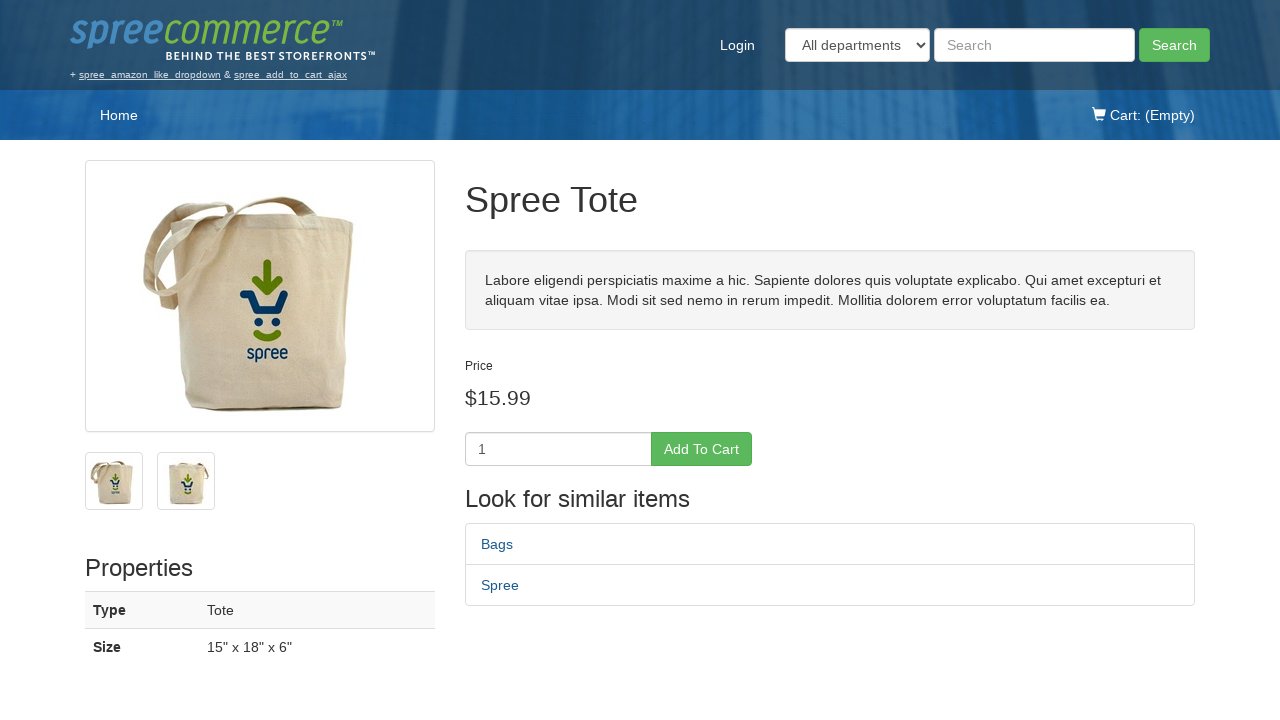